Tests autosuggestive dropdown functionality by typing partial text and using keyboard navigation to select an option

Starting URL: https://rahulshettyacademy.com/AutomationPractice/

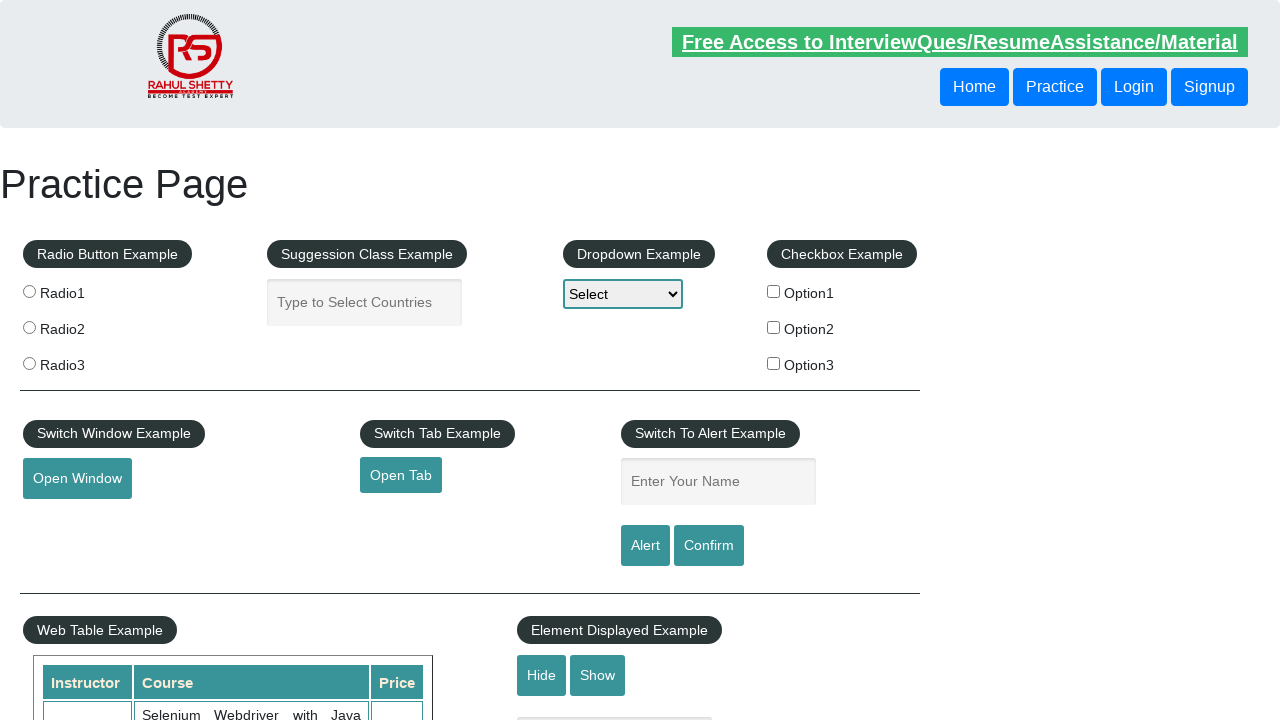

Clicked on the autocomplete field at (365, 302) on #autocomplete
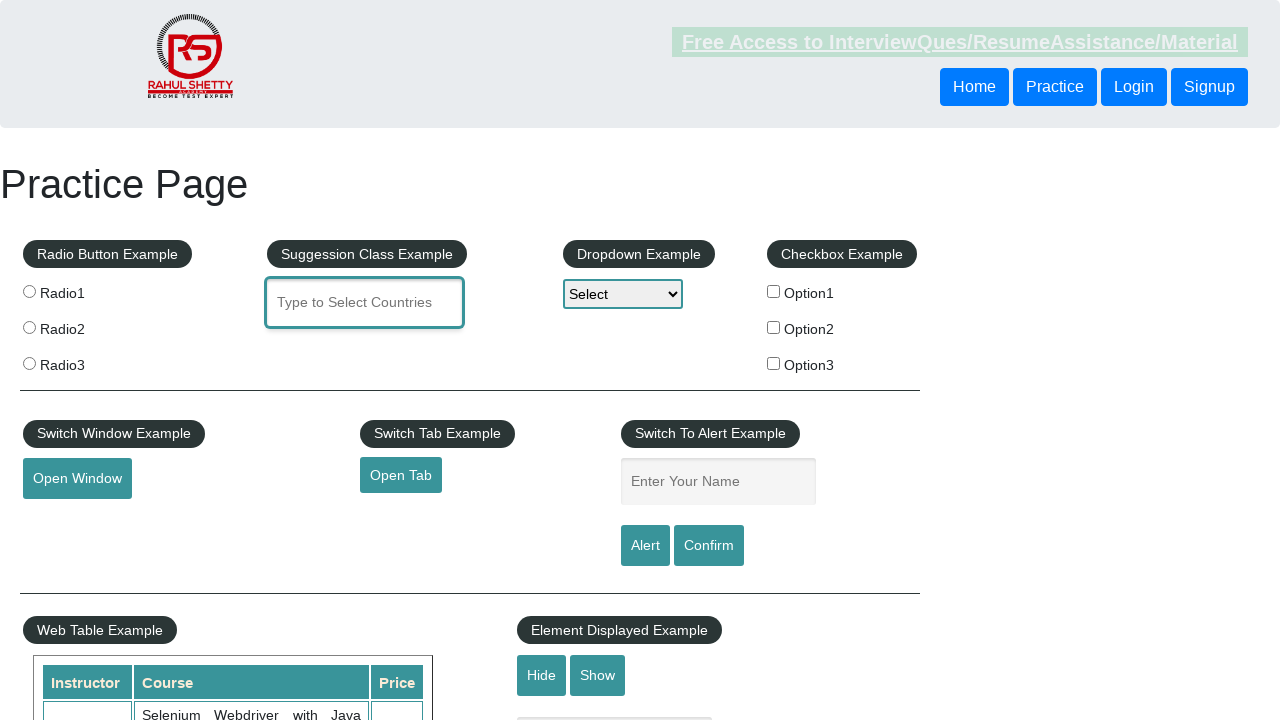

Typed 'ind' to trigger autosuggestive dropdown on #autocomplete
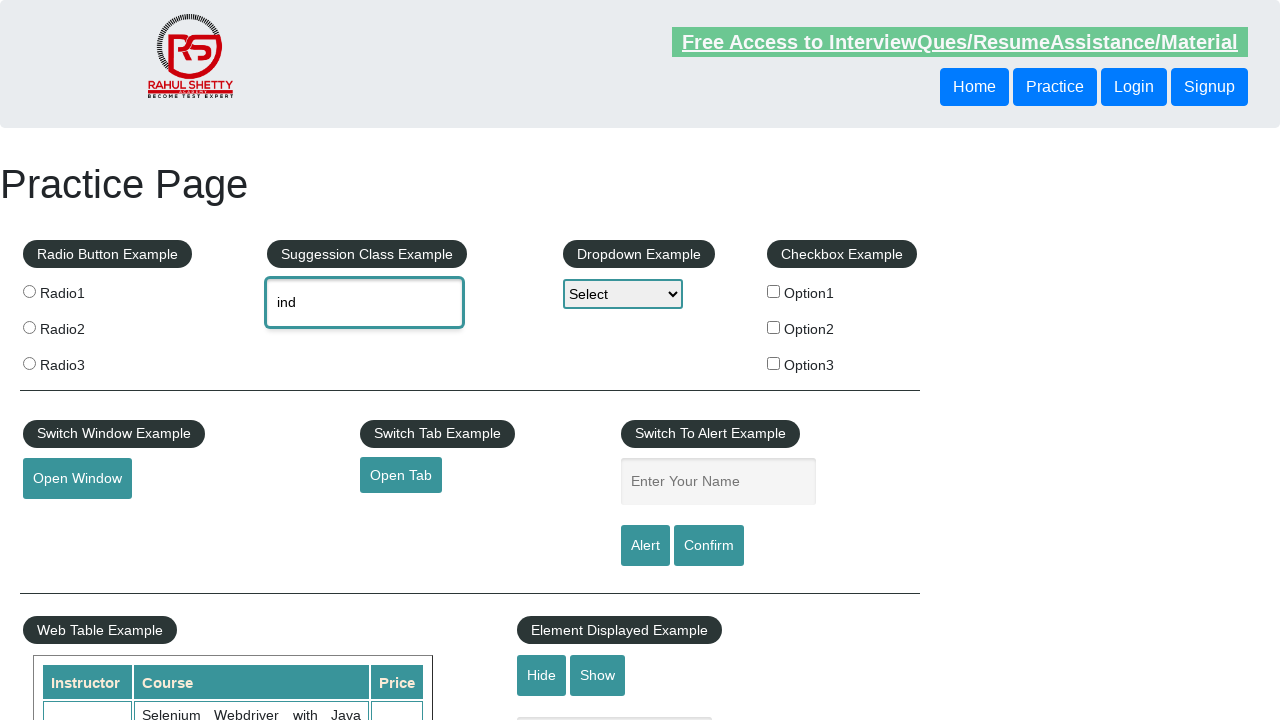

Waited for suggestions to appear
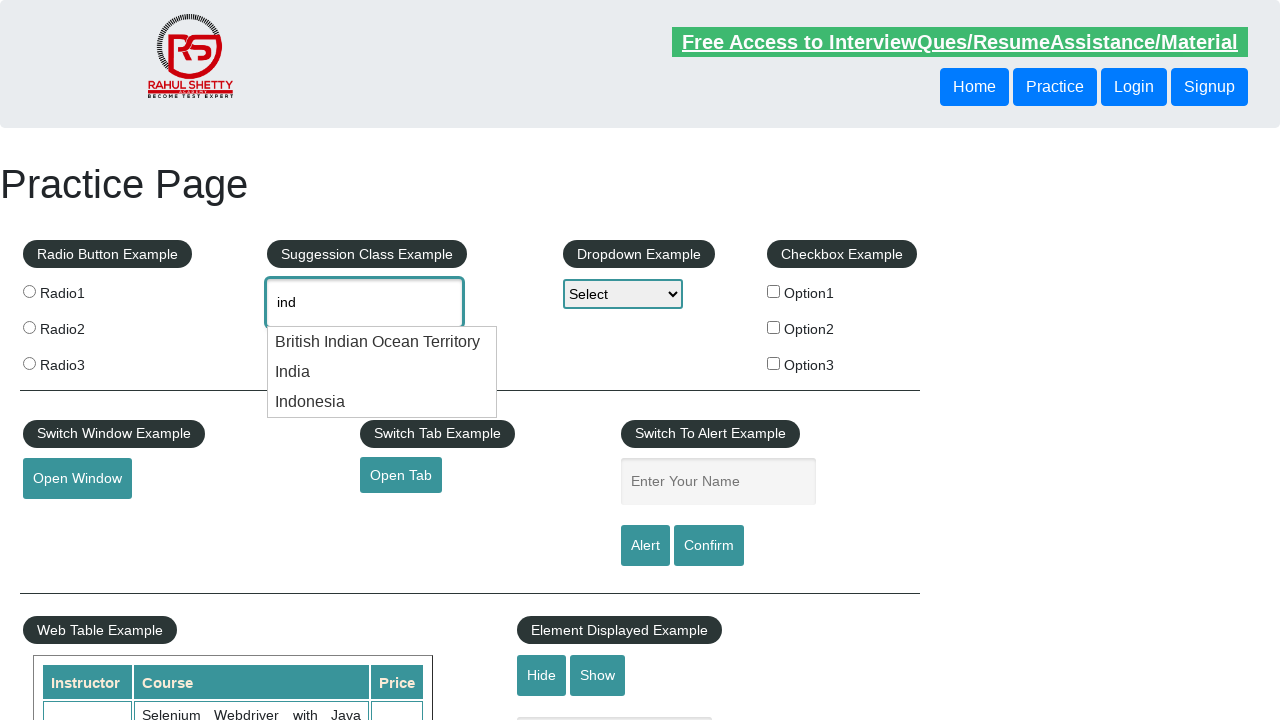

Pressed ArrowDown to navigate to next suggestion on #autocomplete
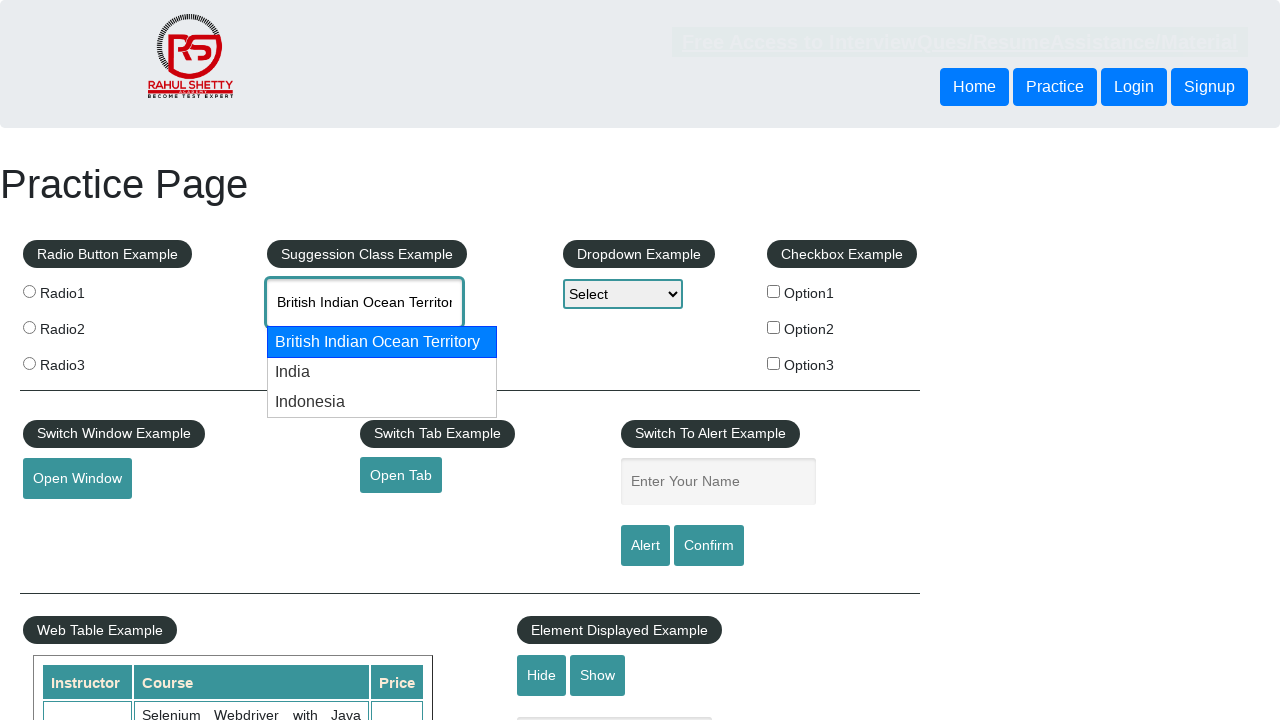

Pressed ArrowDown again to navigate to second suggestion on #autocomplete
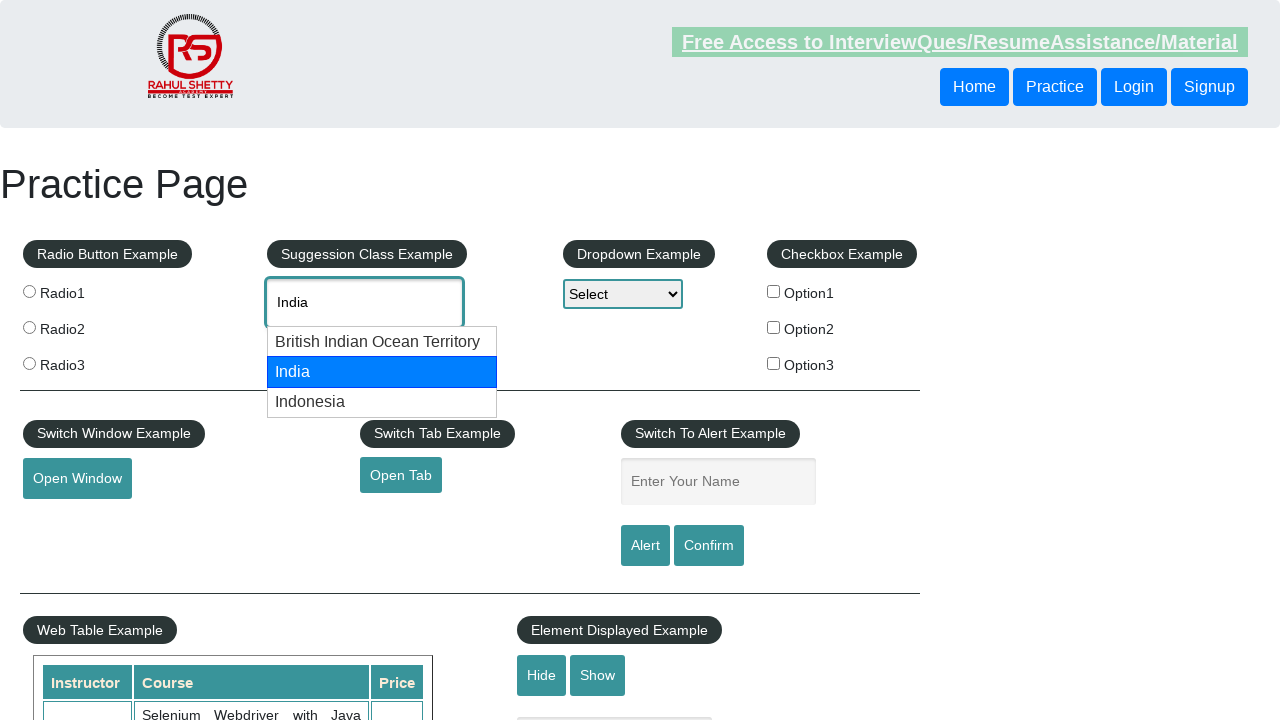

Retrieved selected value from autocomplete field: 'India'
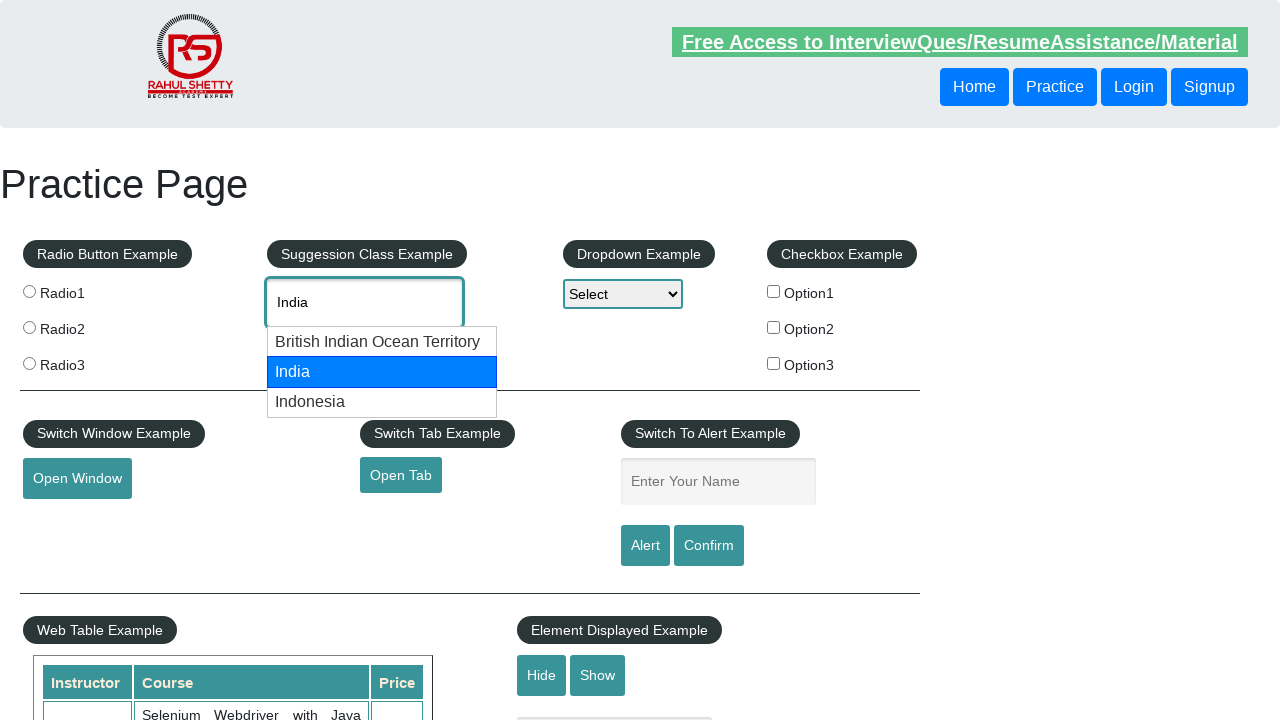

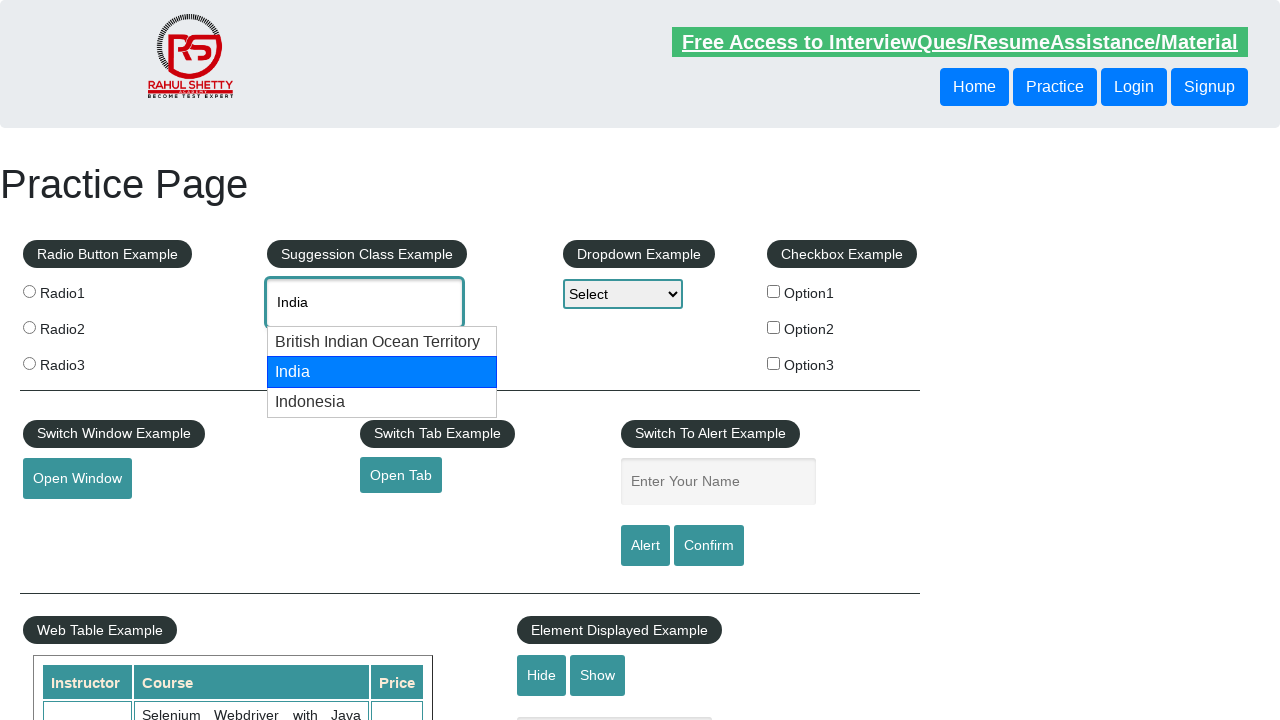